Tests checkbox handling by scrolling to the checkbox section and clicking all day-related checkboxes on a test automation practice page using a for loop

Starting URL: https://testautomationpractice.blogspot.com/

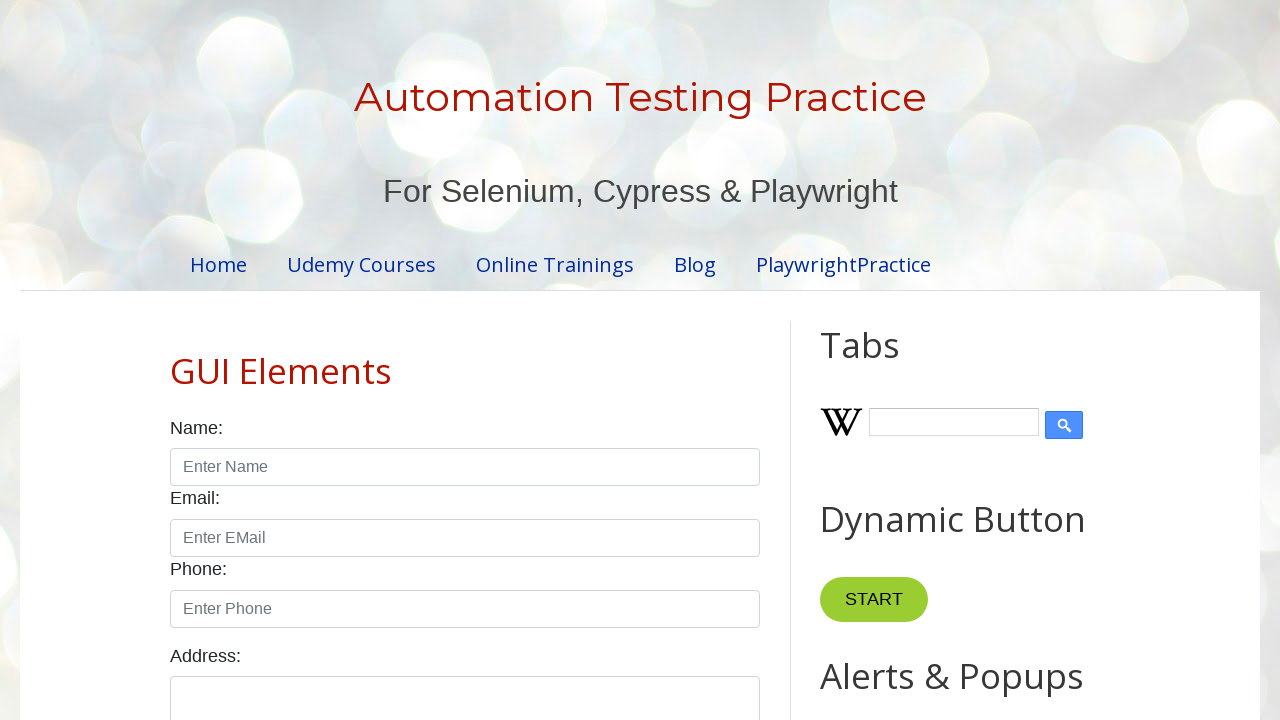

Scrolled down 300 pixels to reveal checkbox section
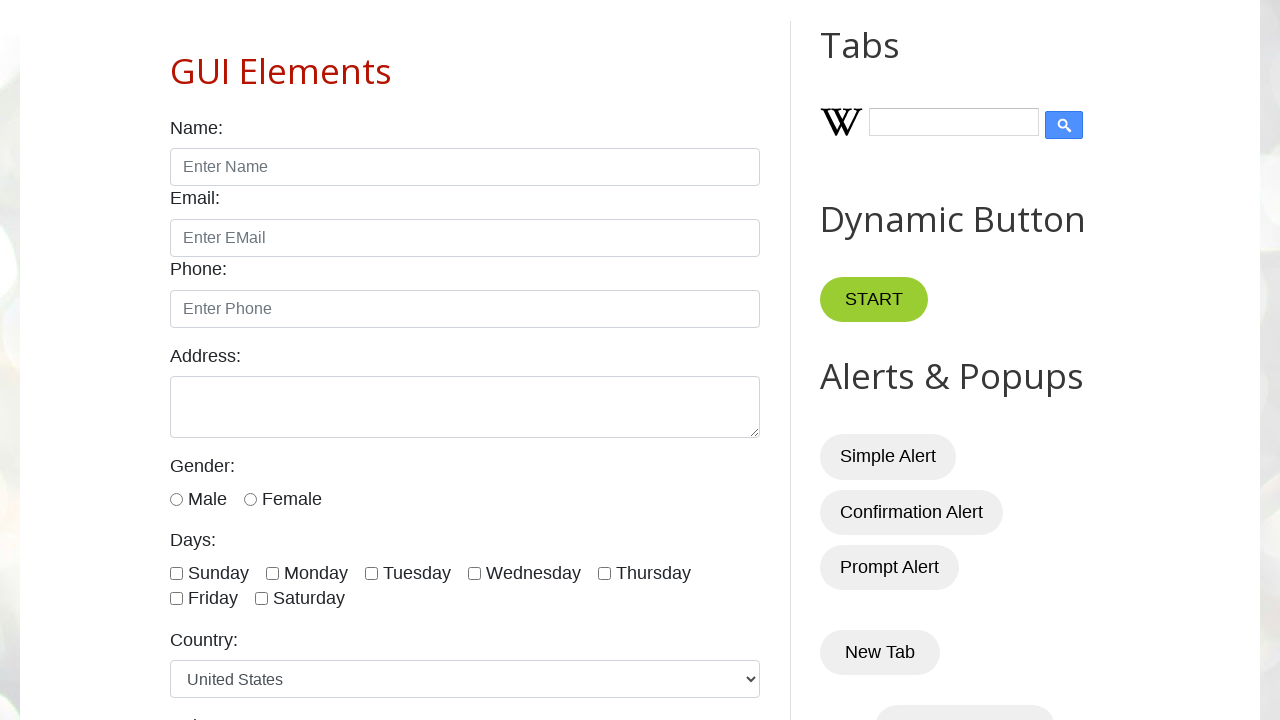

Day-related checkboxes are present on page
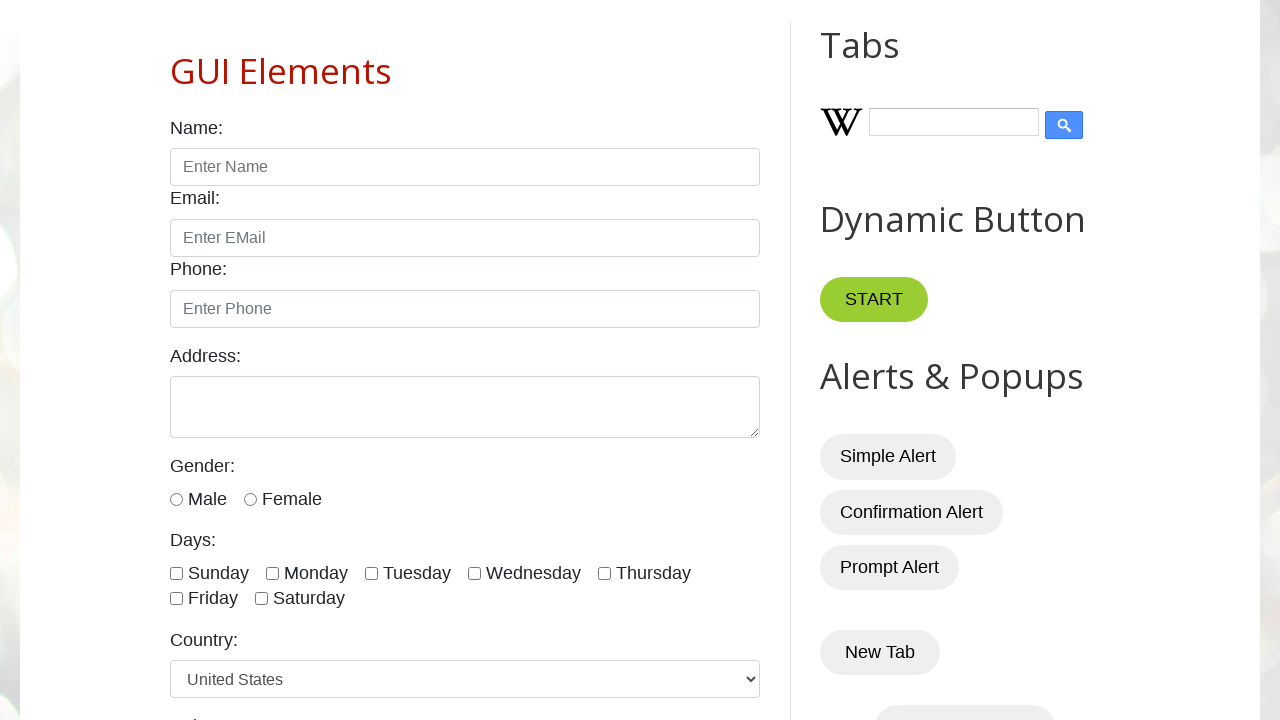

Located all day-related checkboxes
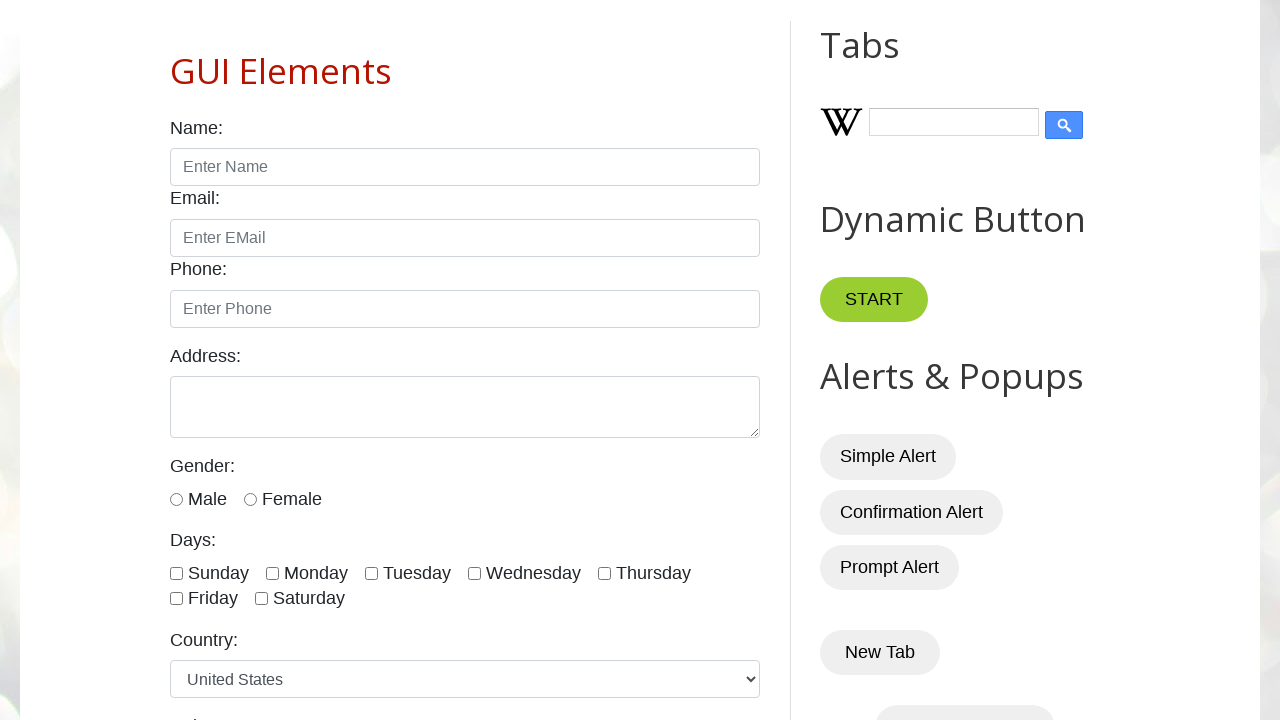

Found 7 day-related checkboxes
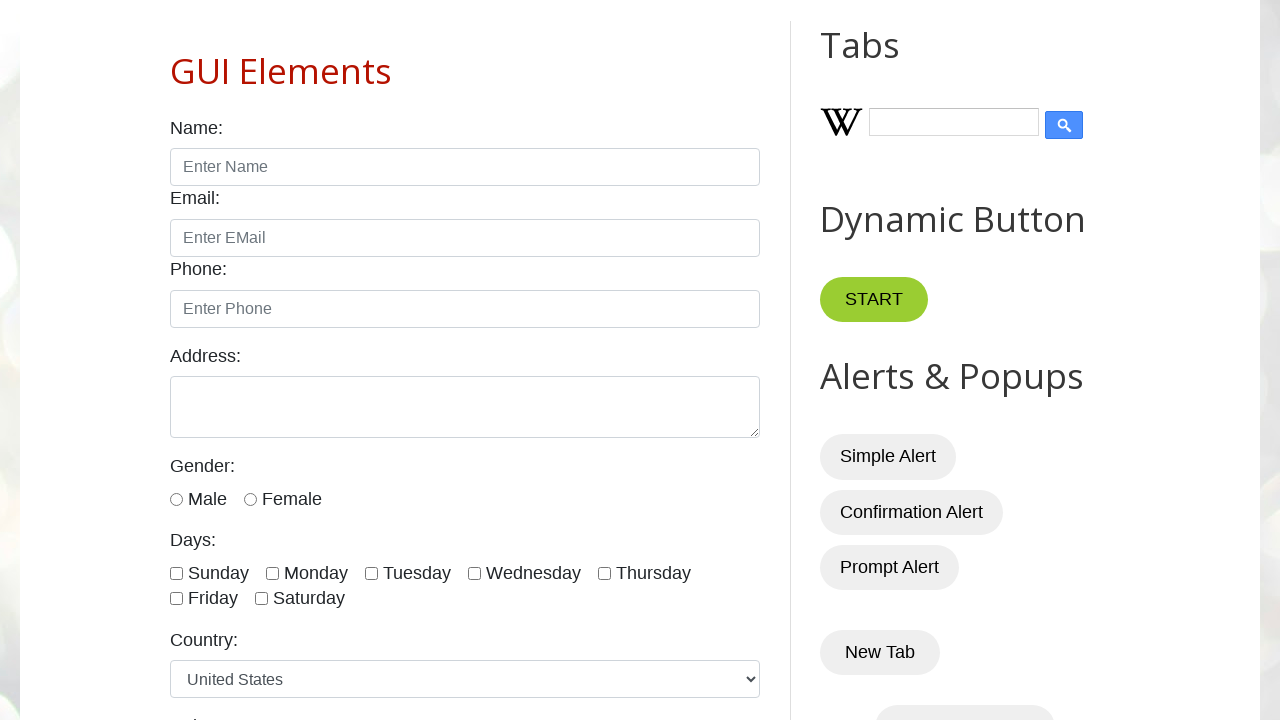

Clicked day checkbox #1 of 7 at (176, 573) on input[type='checkbox'][id*='day'] >> nth=0
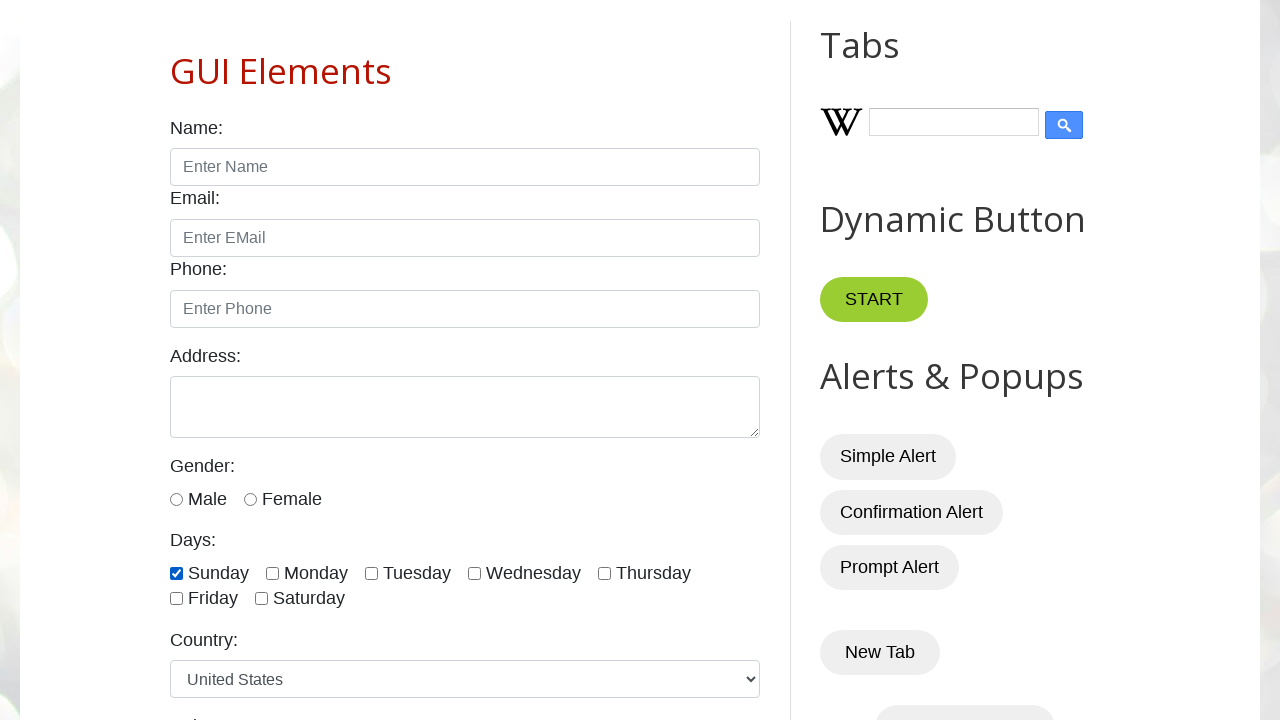

Waited 500ms after clicking checkbox #1
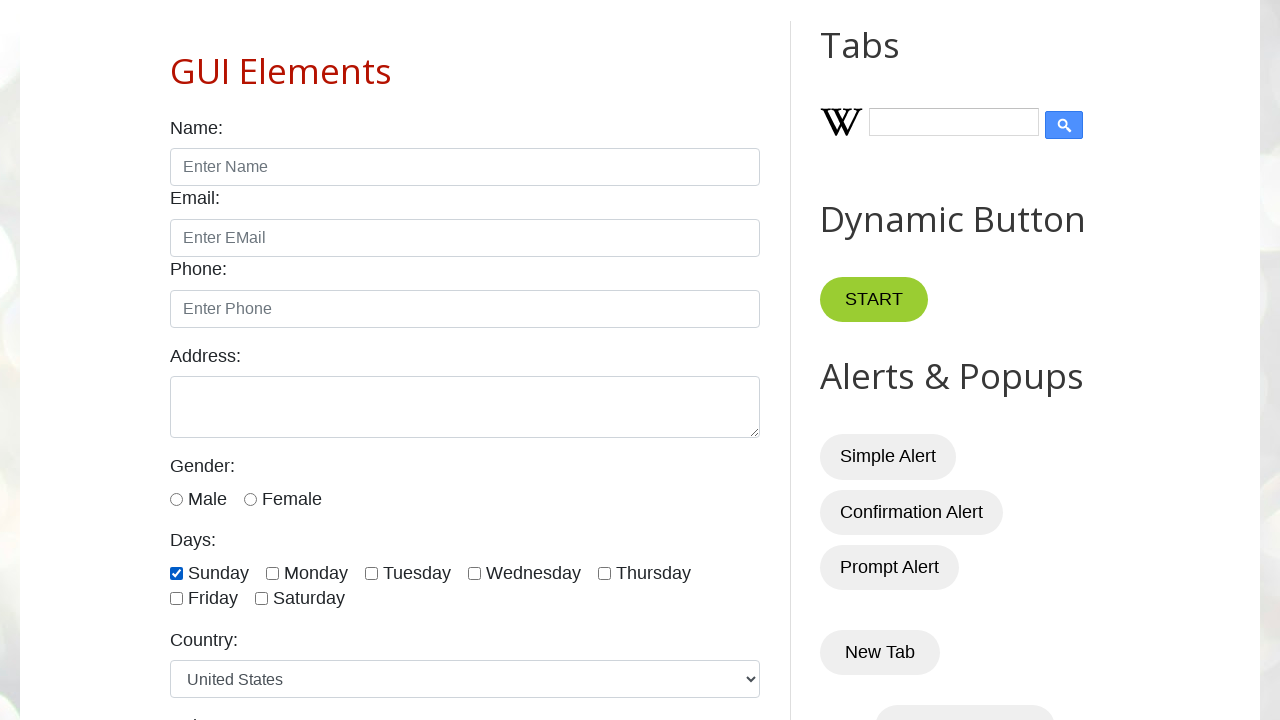

Clicked day checkbox #2 of 7 at (272, 573) on input[type='checkbox'][id*='day'] >> nth=1
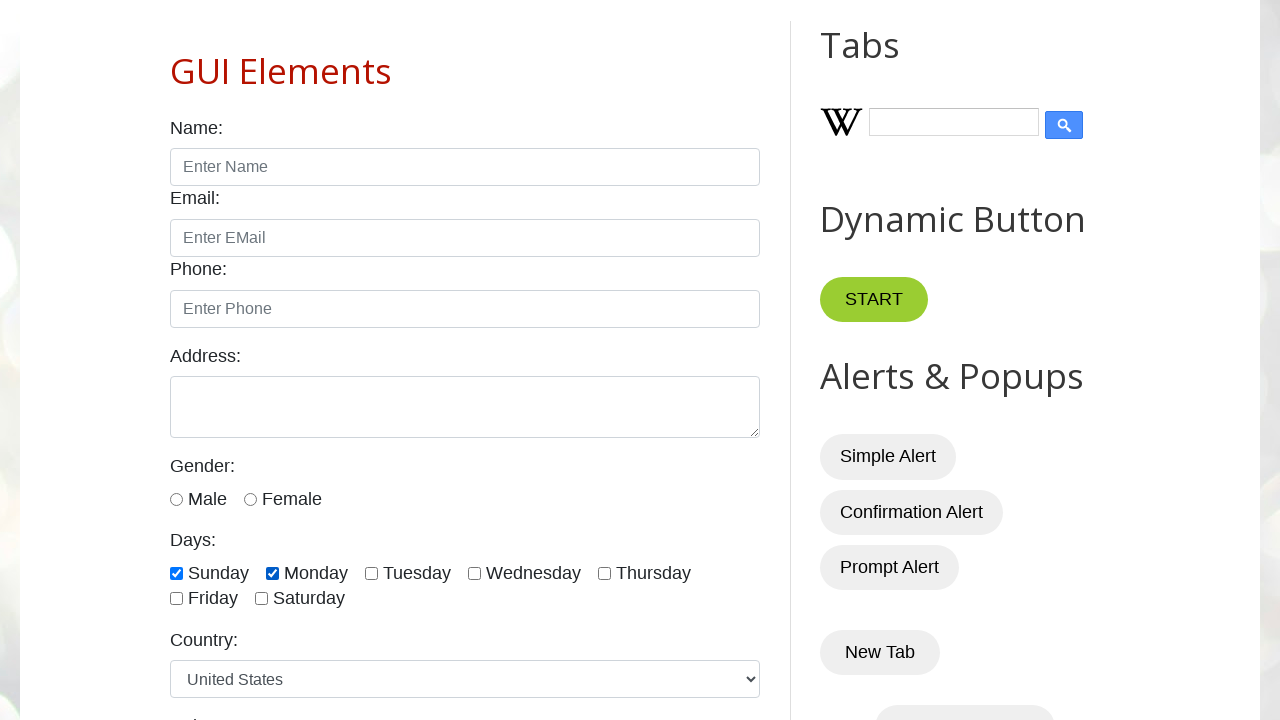

Waited 500ms after clicking checkbox #2
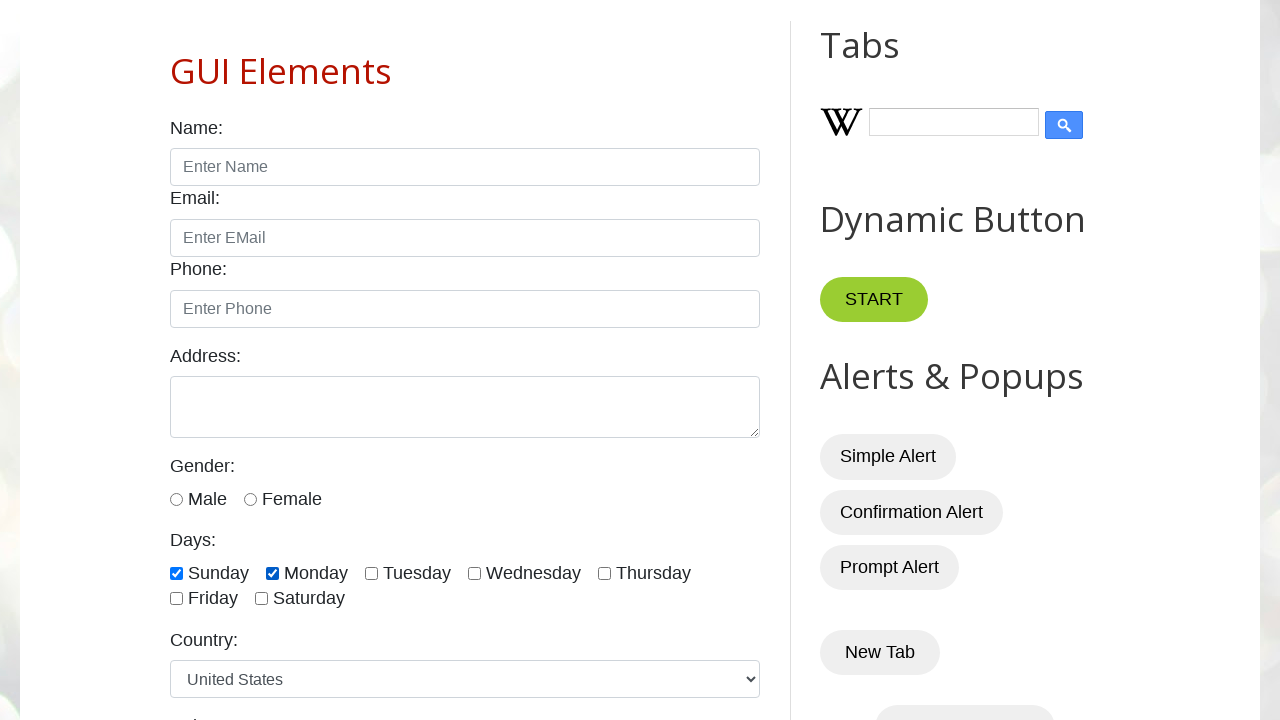

Clicked day checkbox #3 of 7 at (372, 573) on input[type='checkbox'][id*='day'] >> nth=2
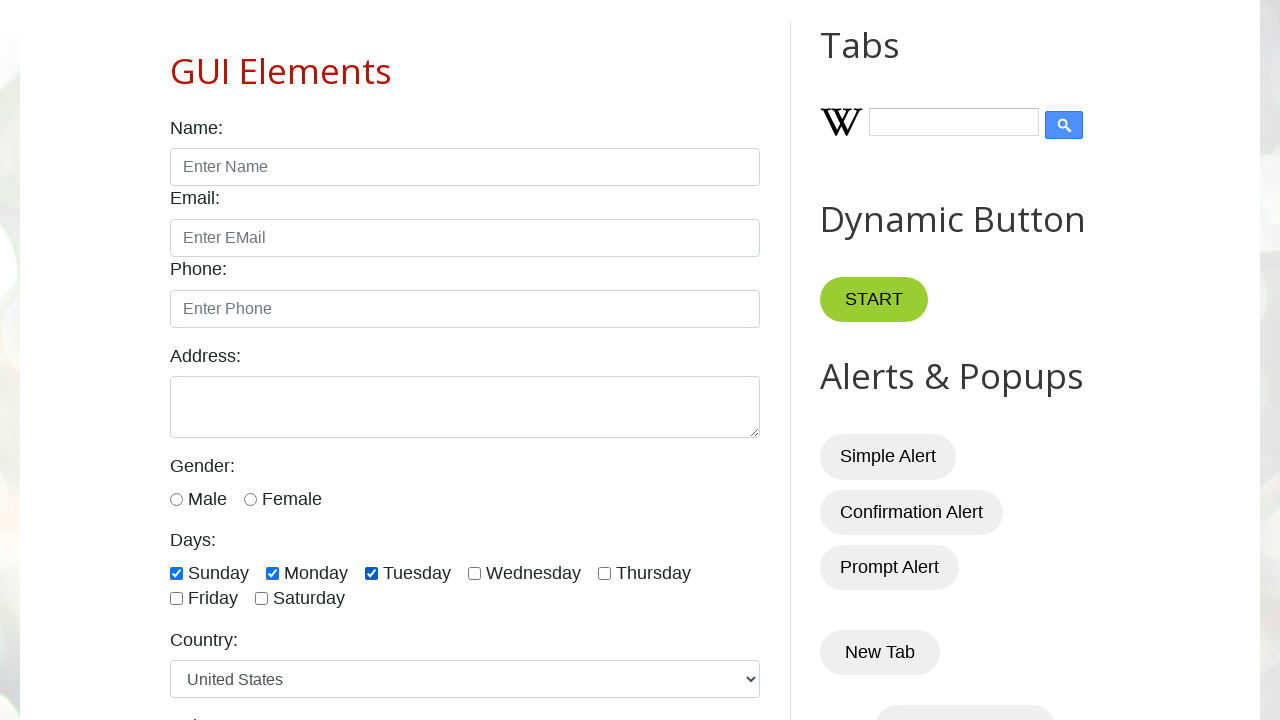

Waited 500ms after clicking checkbox #3
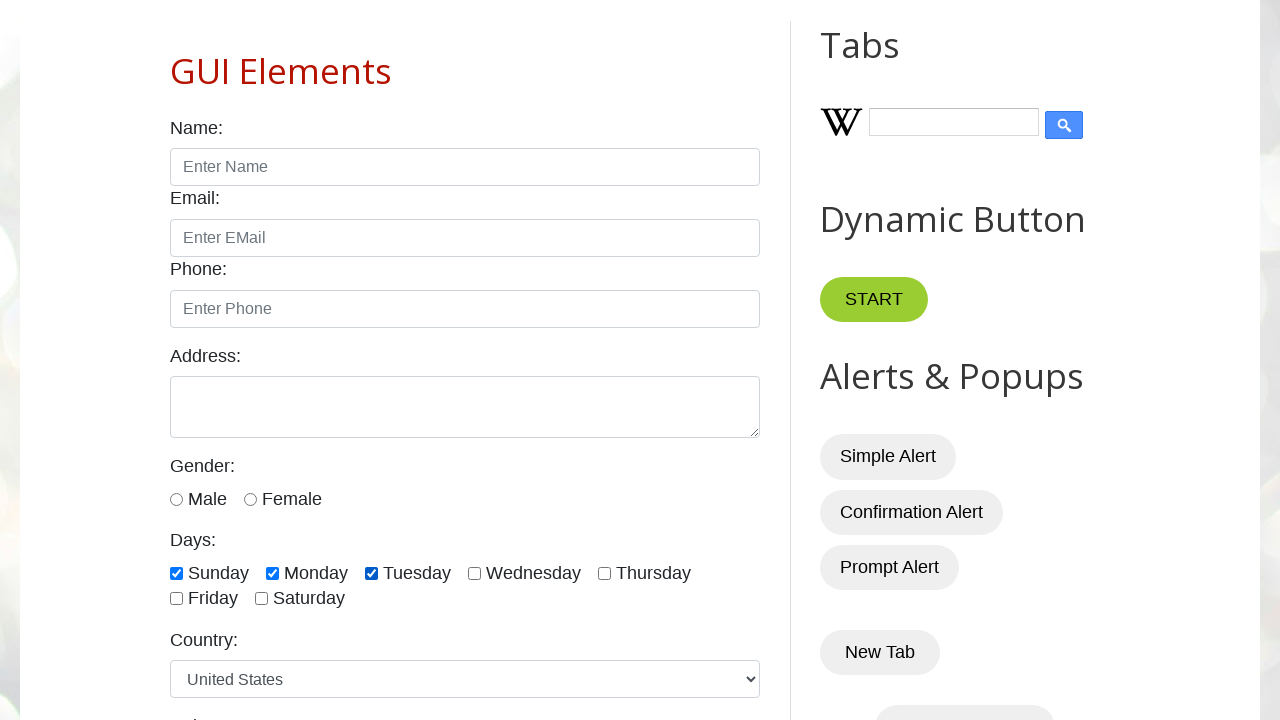

Clicked day checkbox #4 of 7 at (474, 573) on input[type='checkbox'][id*='day'] >> nth=3
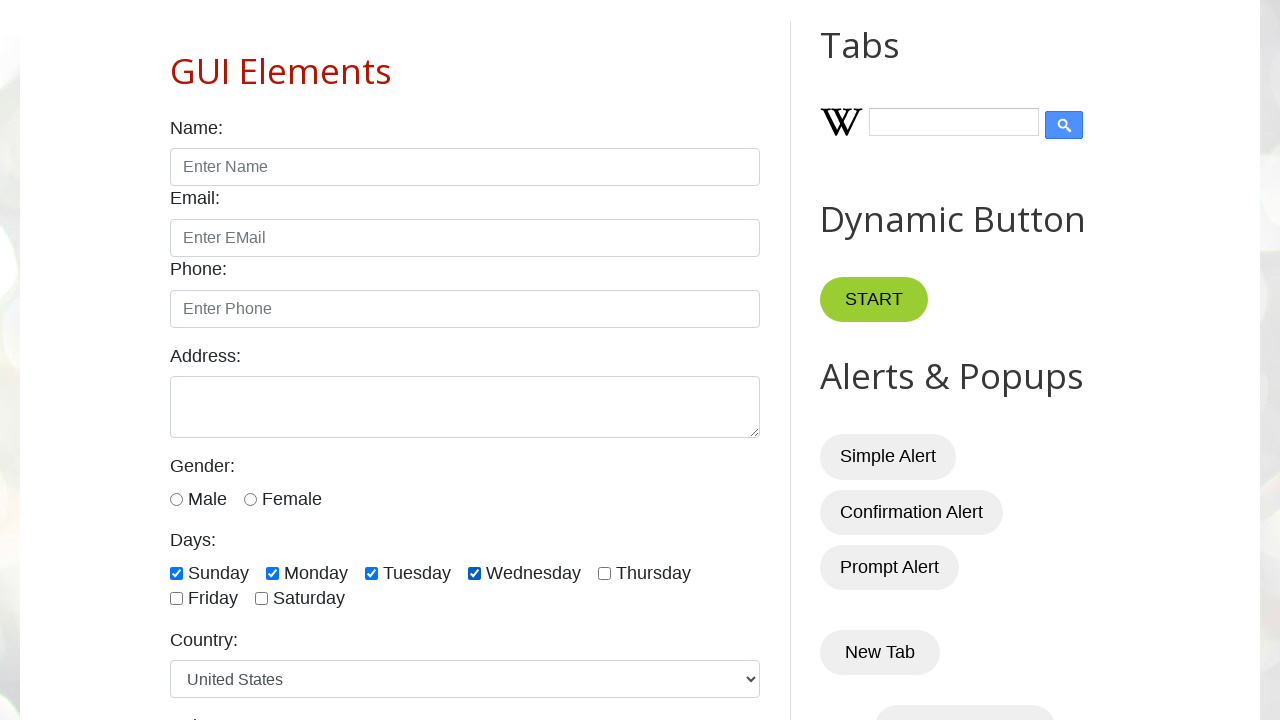

Waited 500ms after clicking checkbox #4
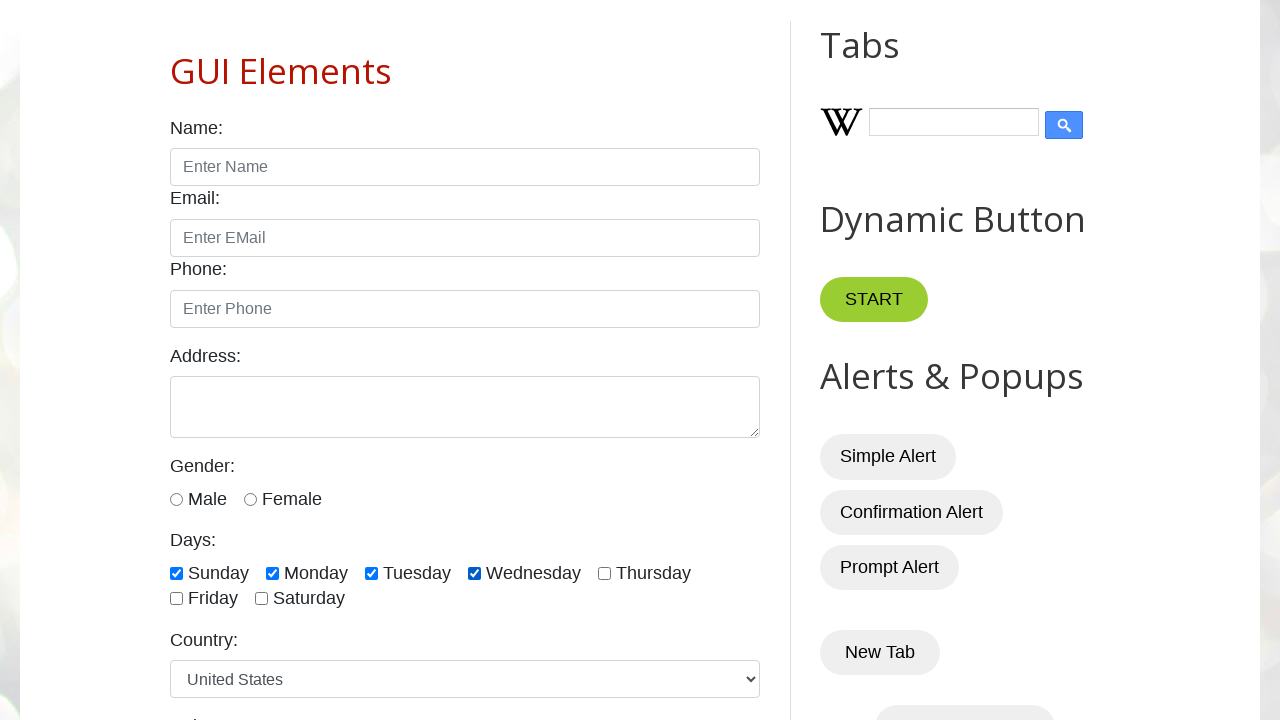

Clicked day checkbox #5 of 7 at (604, 573) on input[type='checkbox'][id*='day'] >> nth=4
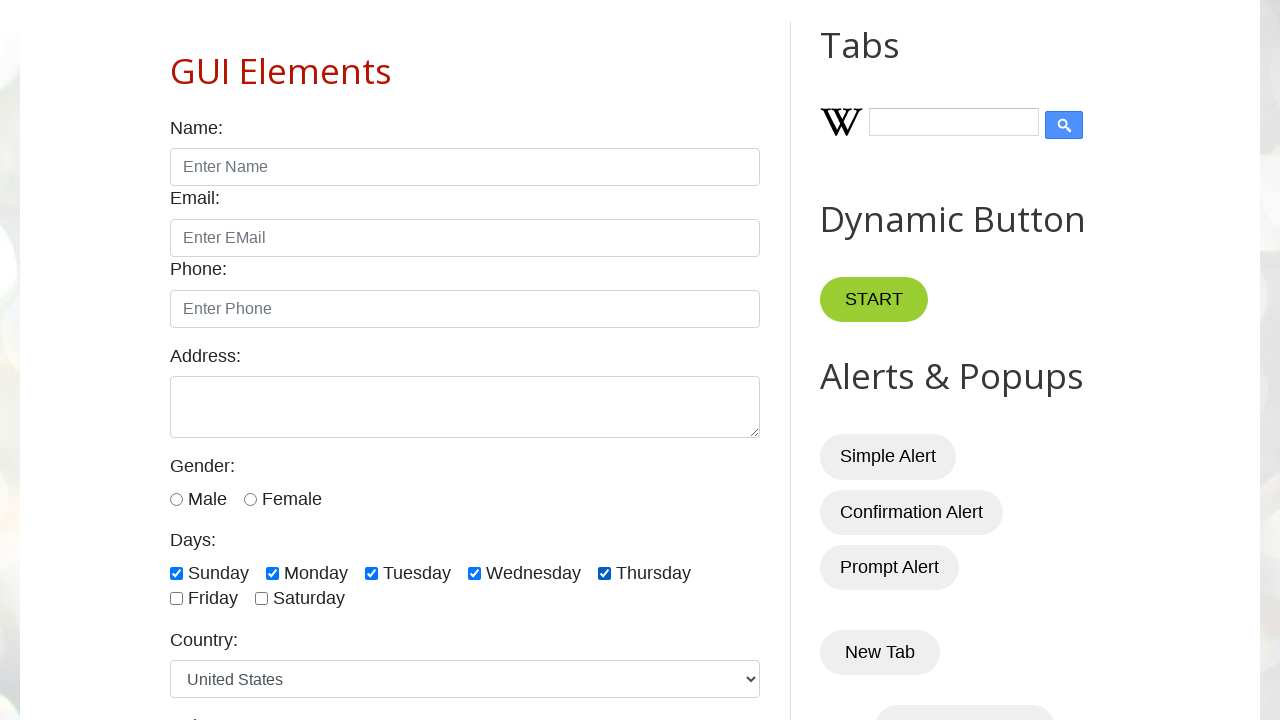

Waited 500ms after clicking checkbox #5
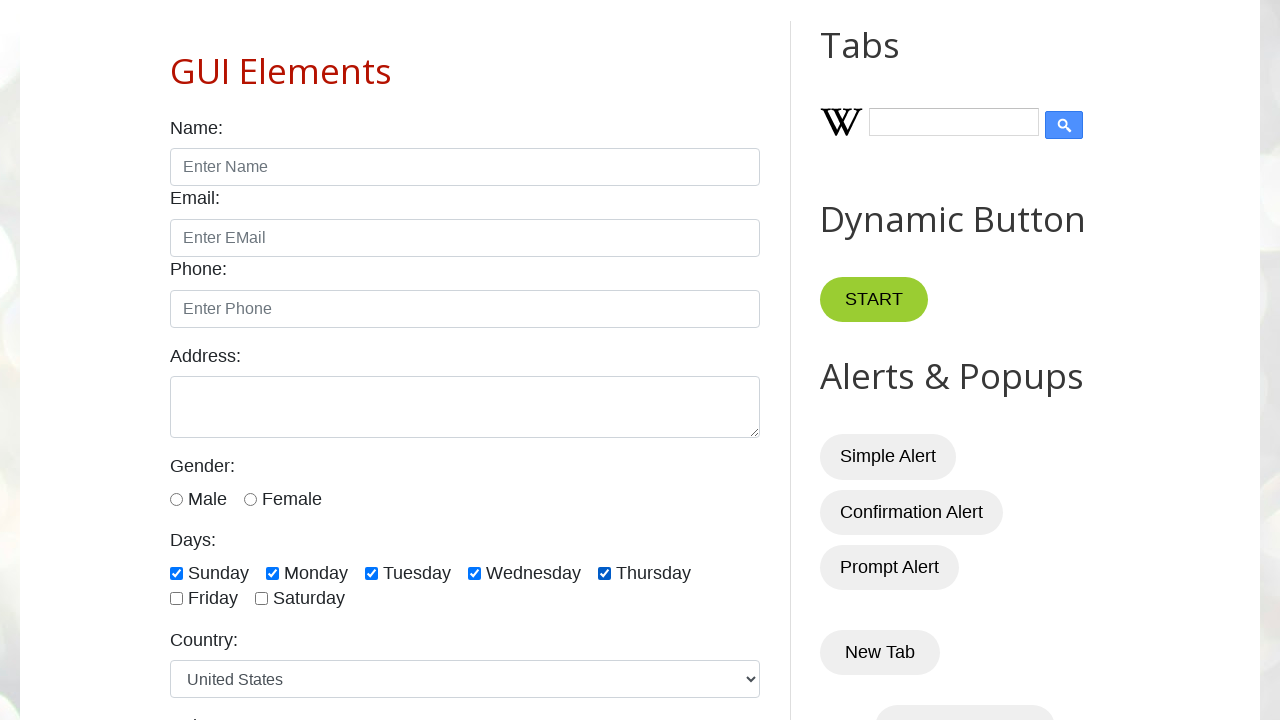

Clicked day checkbox #6 of 7 at (176, 599) on input[type='checkbox'][id*='day'] >> nth=5
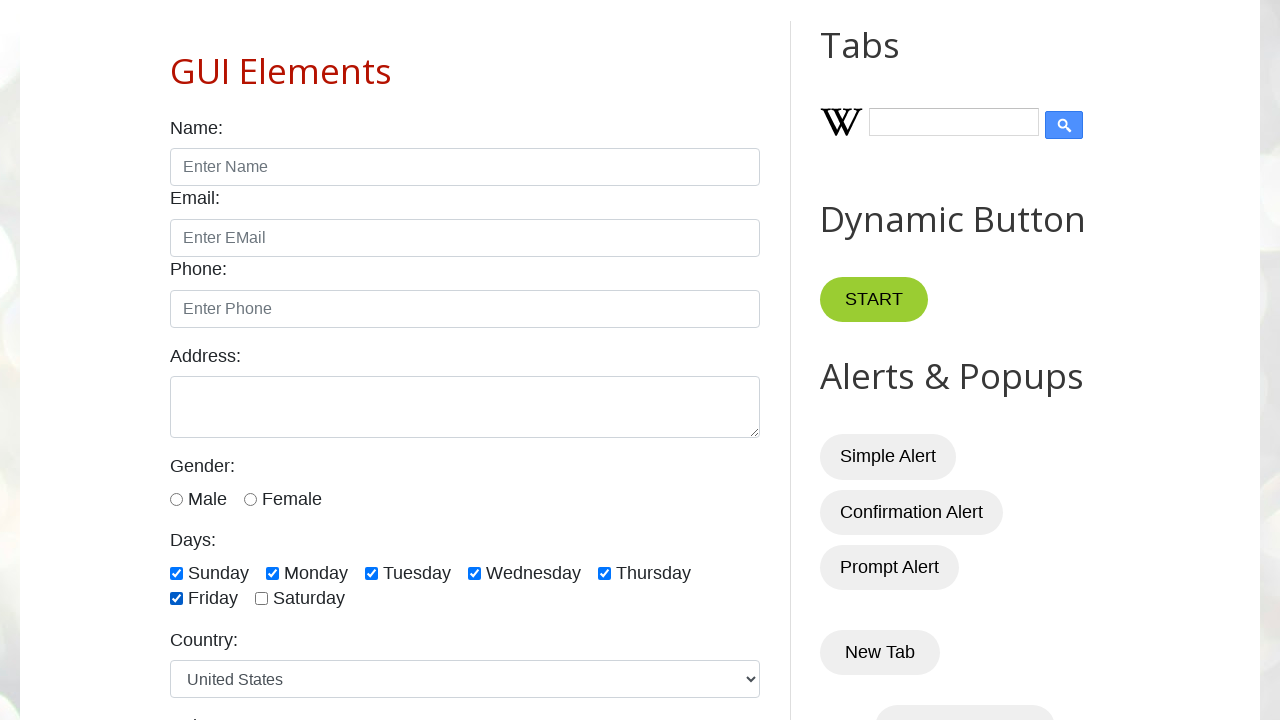

Waited 500ms after clicking checkbox #6
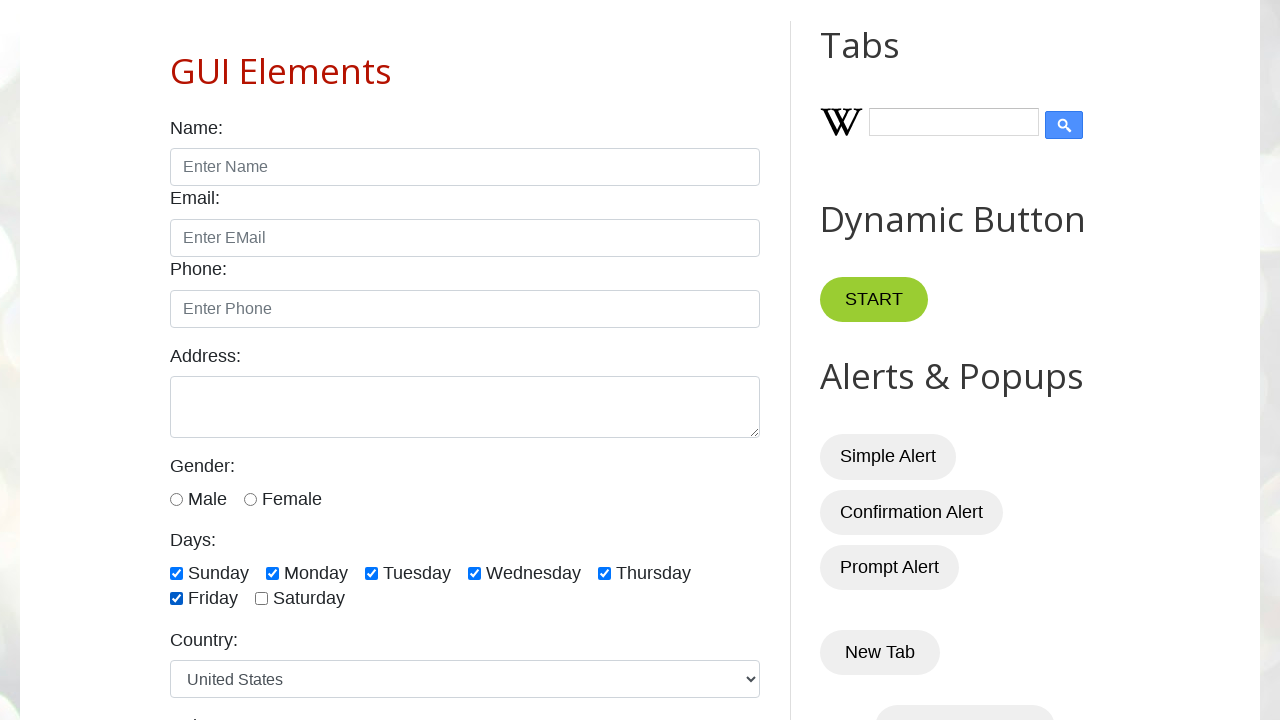

Clicked day checkbox #7 of 7 at (262, 599) on input[type='checkbox'][id*='day'] >> nth=6
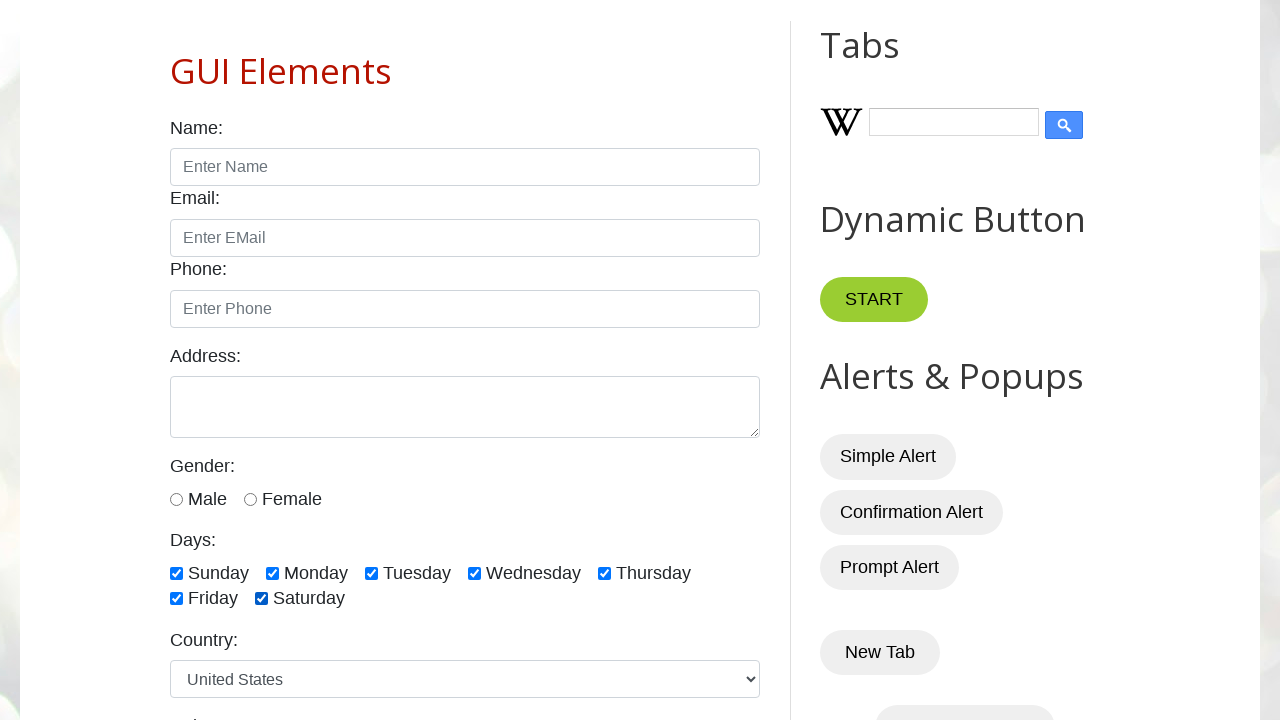

Waited 500ms after clicking checkbox #7
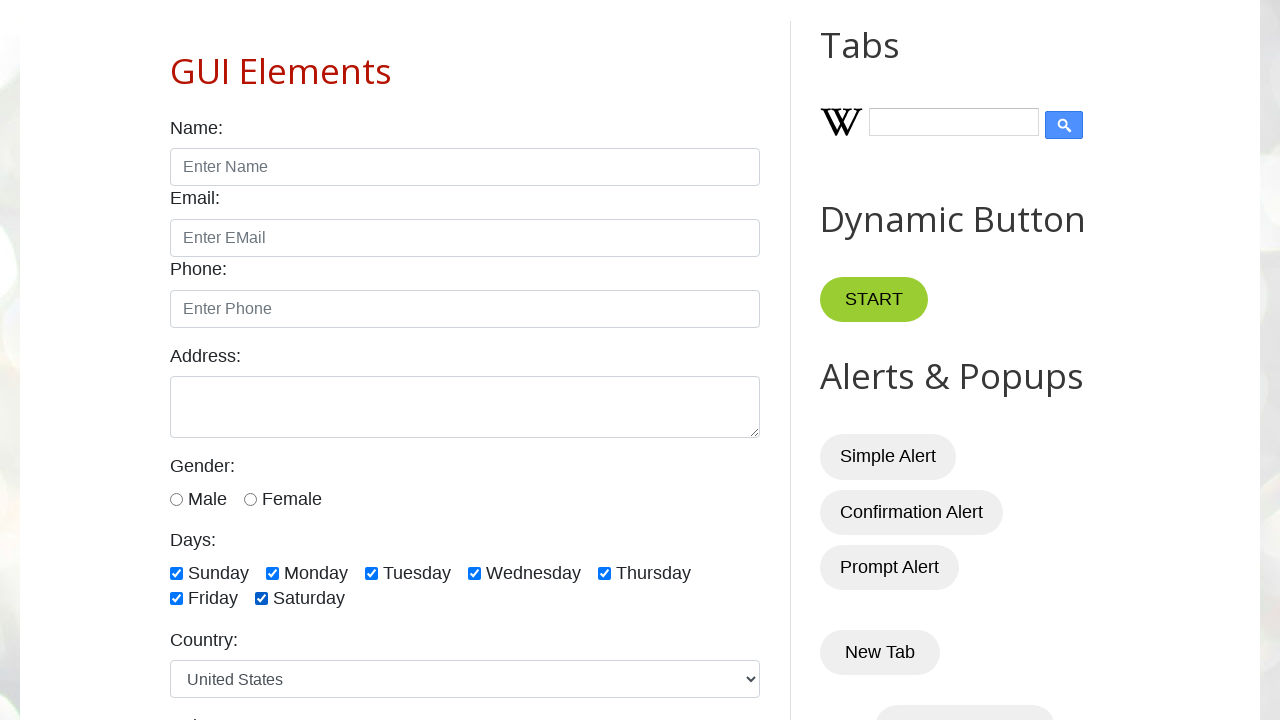

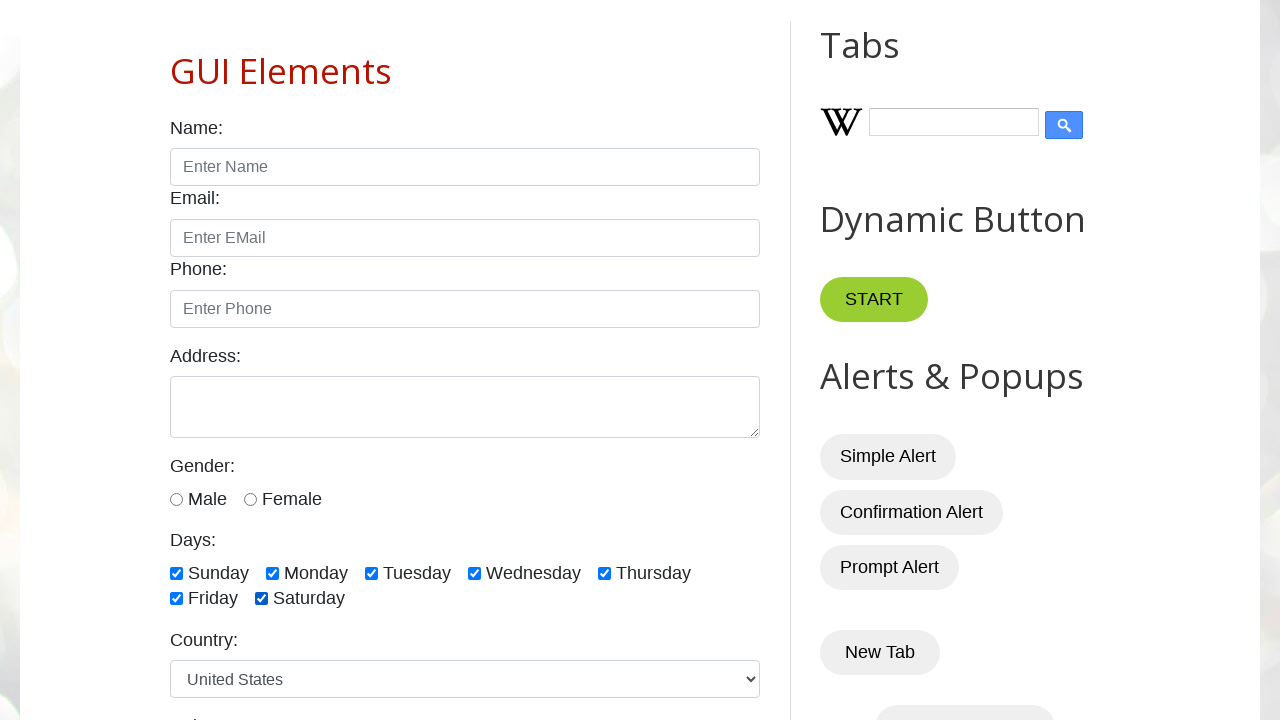